Tests appending text to an existing text field value by adding text to the occupation field

Starting URL: http://watir.com/examples/forms_with_input_elements.html

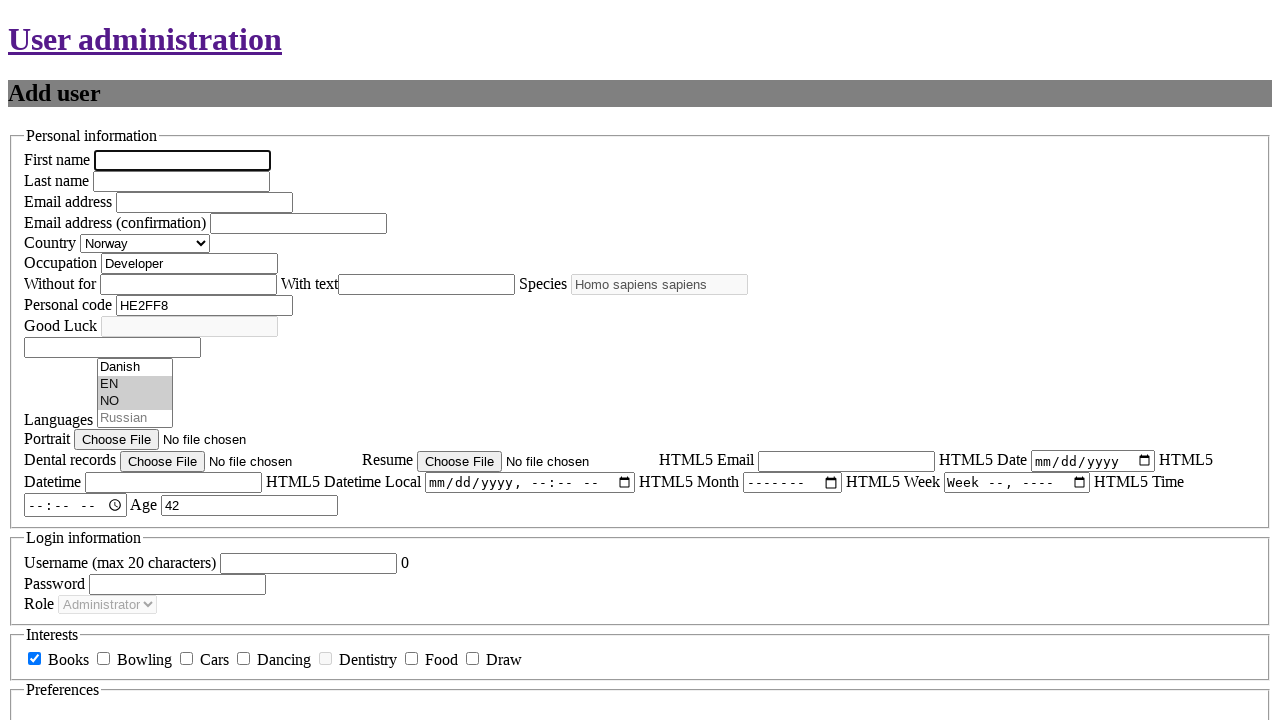

Retrieved current value from occupation field
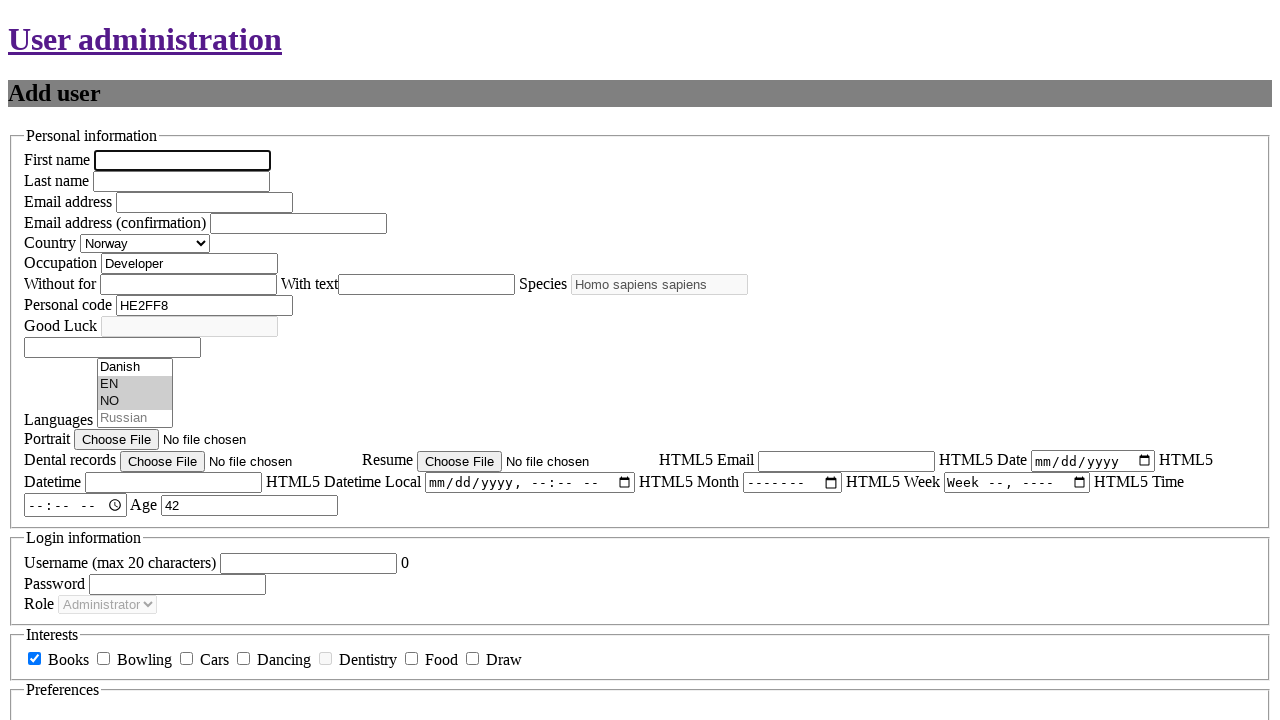

Appended 's are boring' to occupation field value on #new_user_occupation
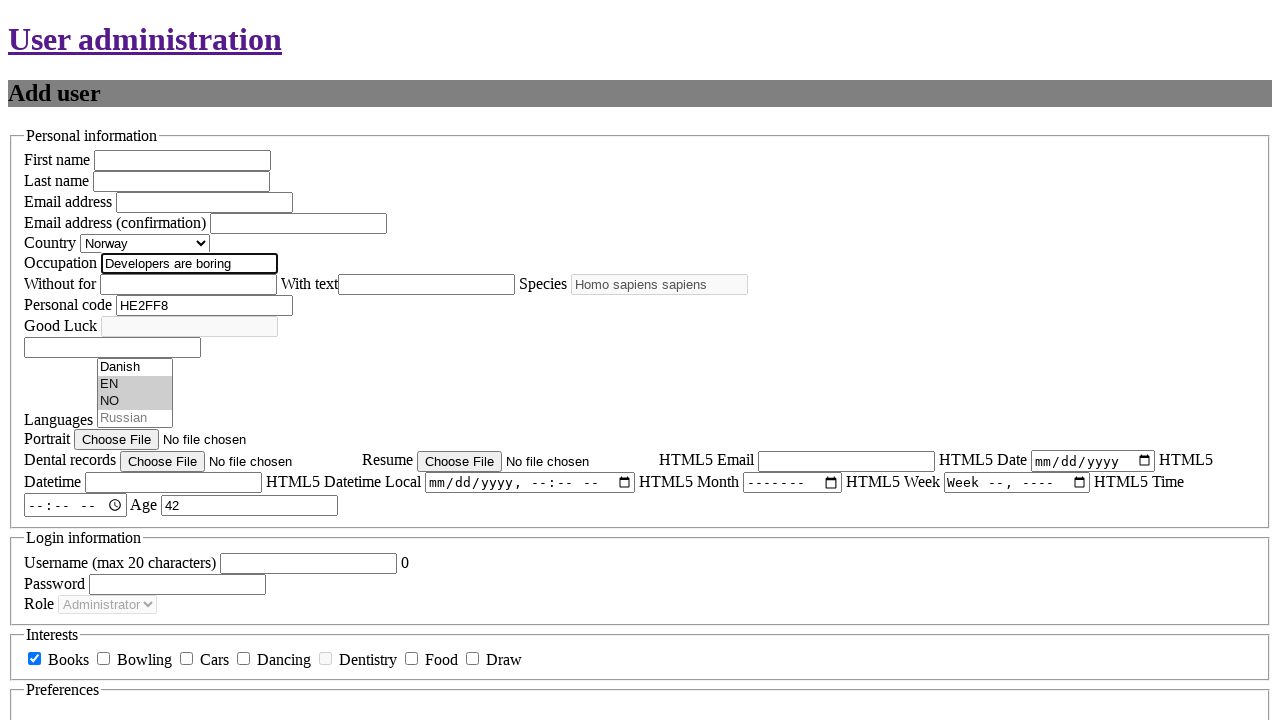

Verified occupation field contains 'Developers are boring'
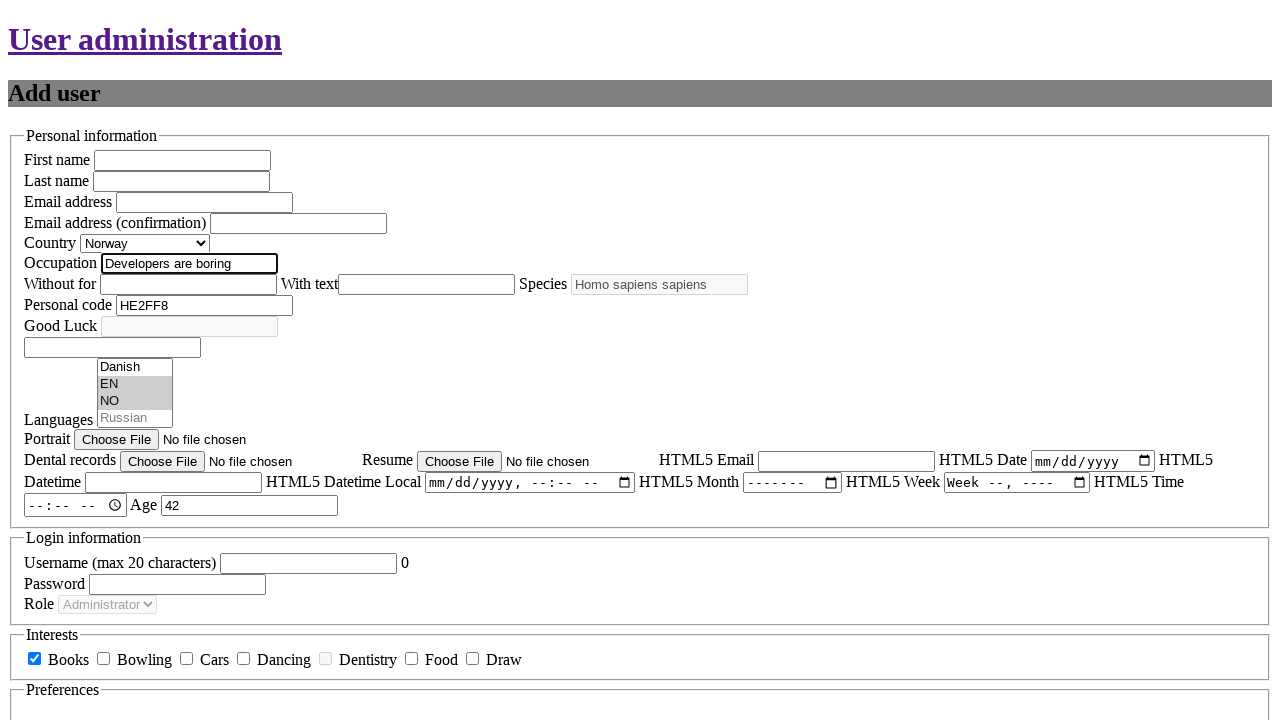

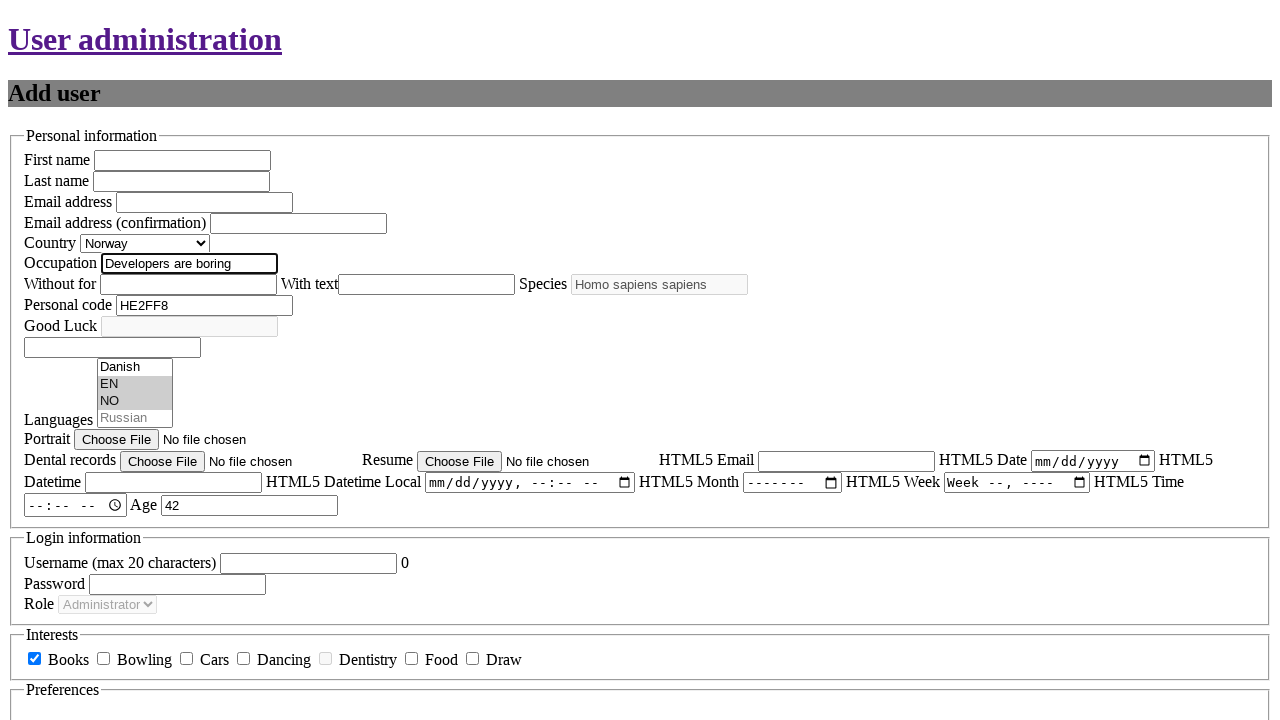